Tests Python.org search functionality by entering a search query and submitting it

Starting URL: http://www.python.org/

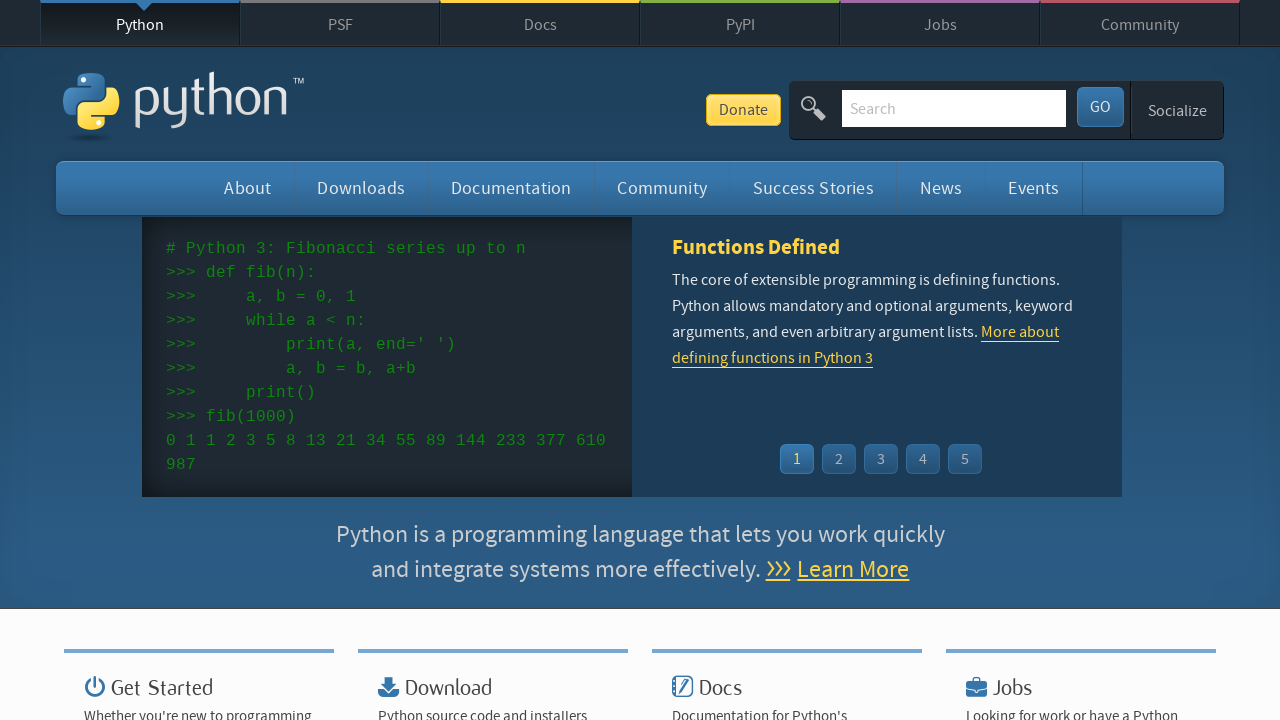

Filled search field with 'pycon' query on input[name='q']
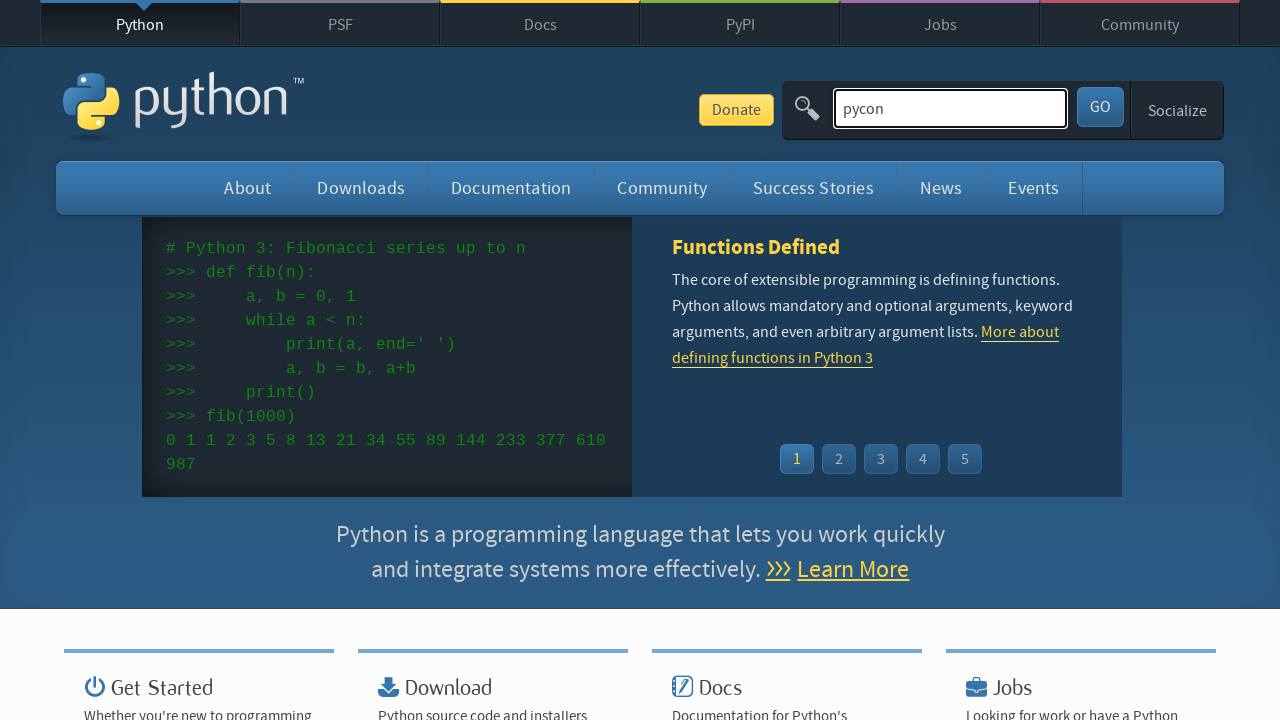

Submitted search by pressing Enter on input[name='q']
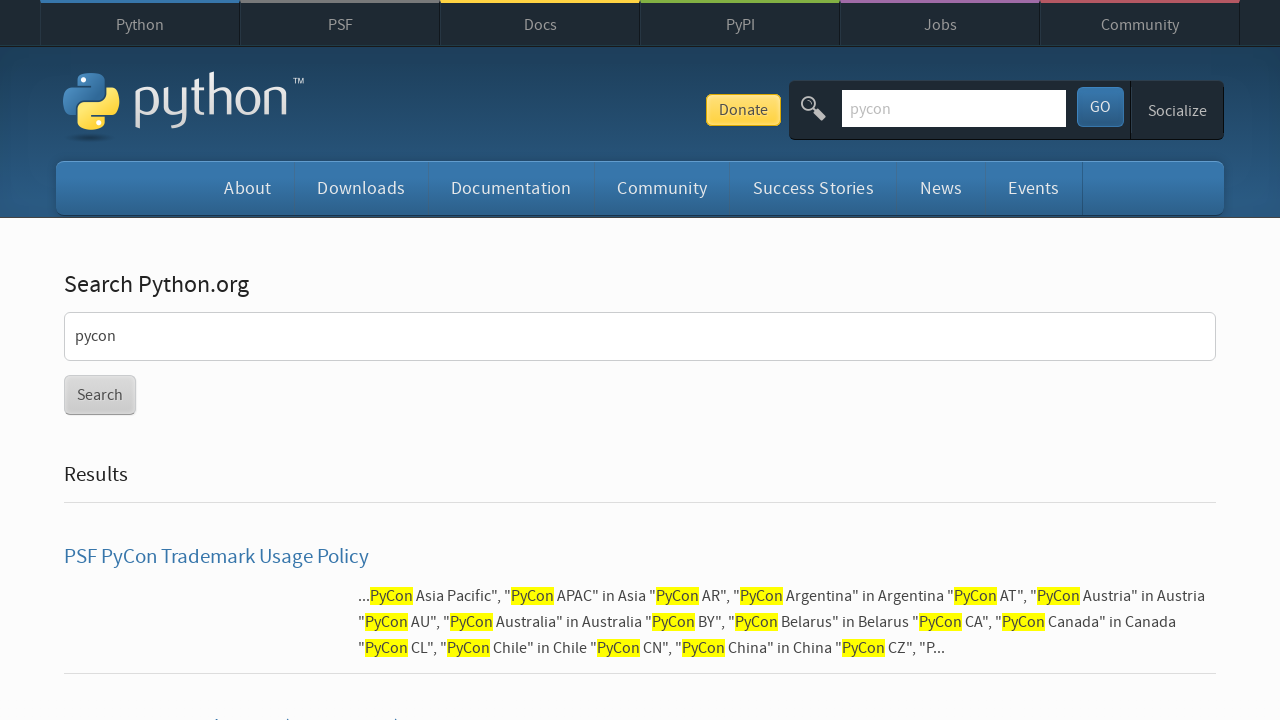

Search results page loaded (networkidle)
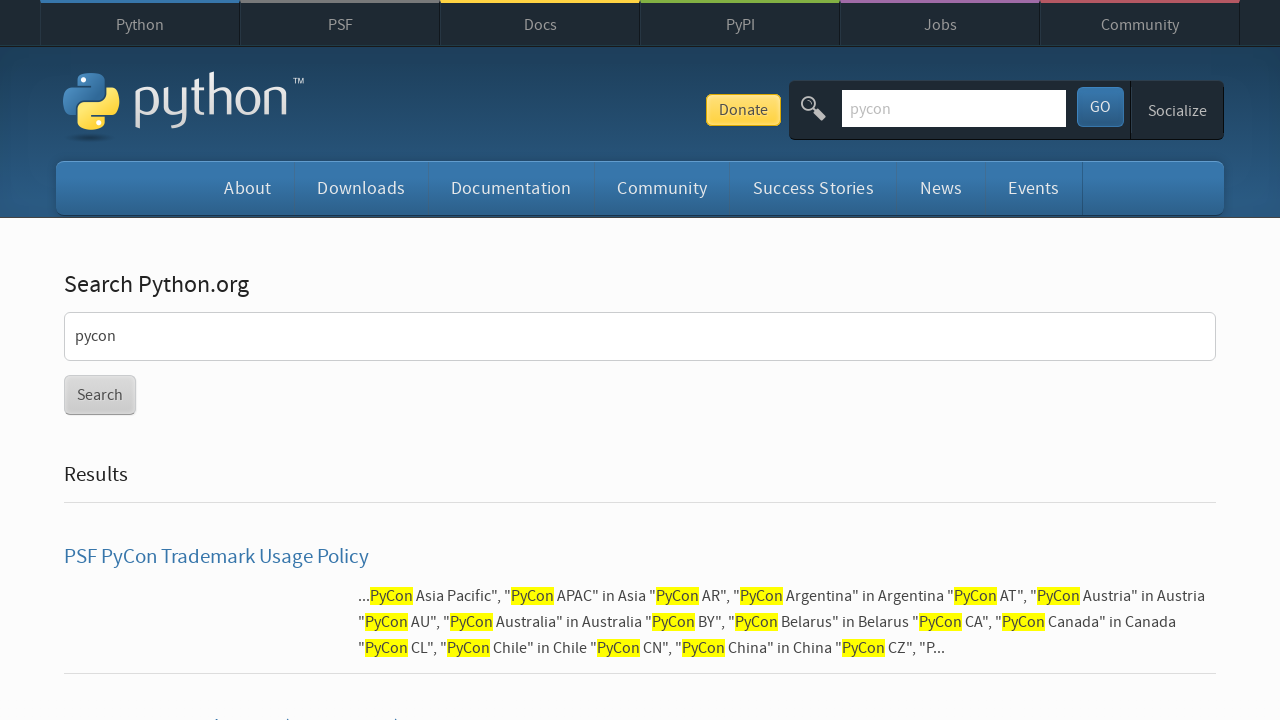

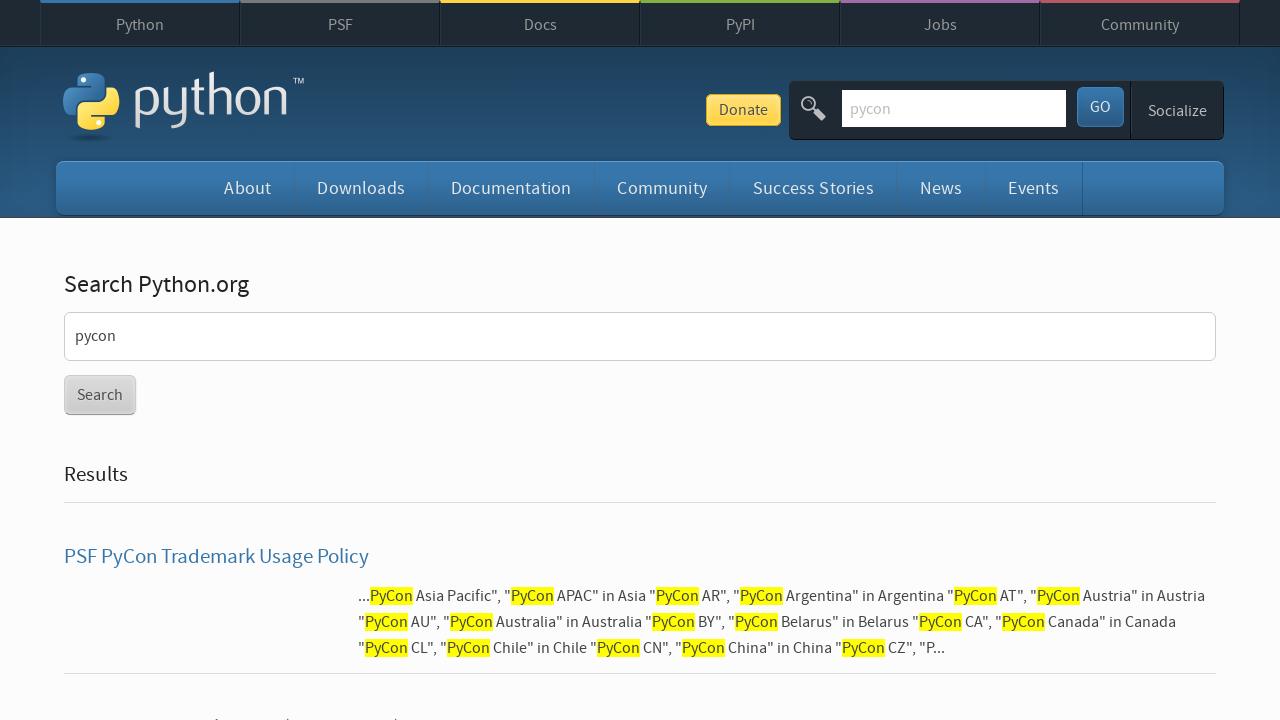